Tests that the complete all checkbox updates state when individual items are completed or cleared.

Starting URL: https://demo.playwright.dev/todomvc

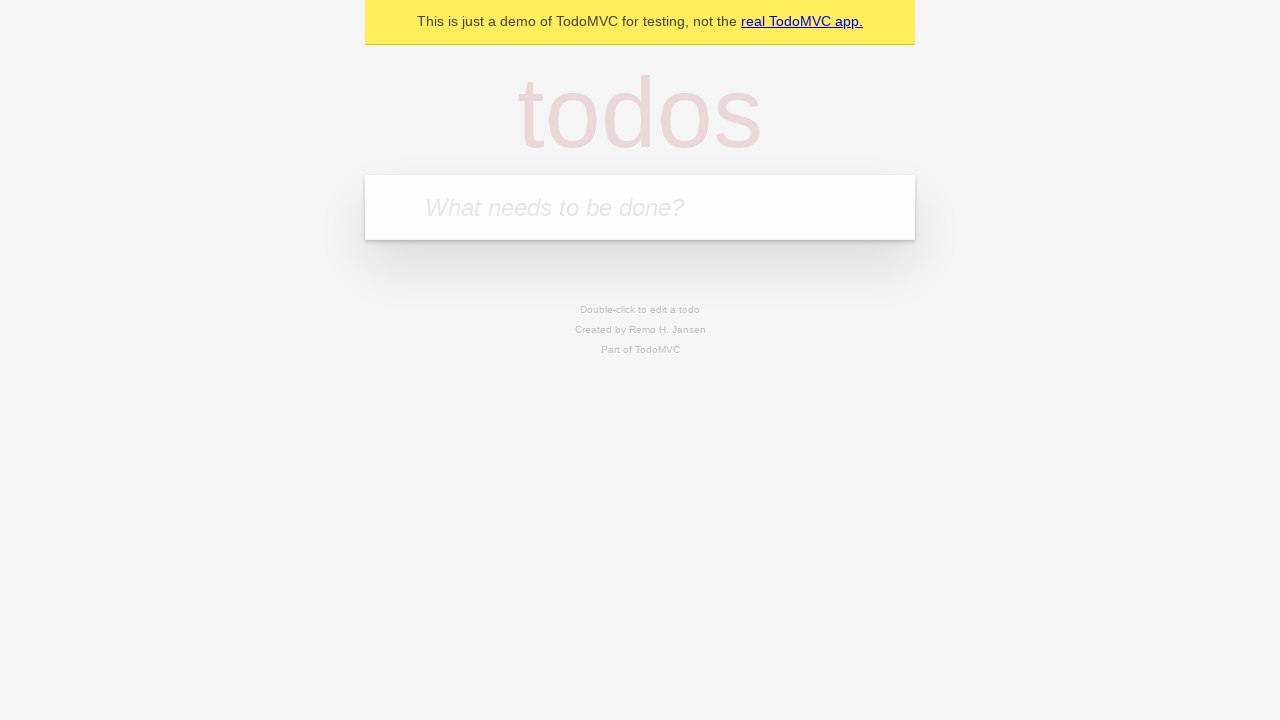

Filled new todo field with 'buy some cheese' on internal:attr=[placeholder="What needs to be done?"i]
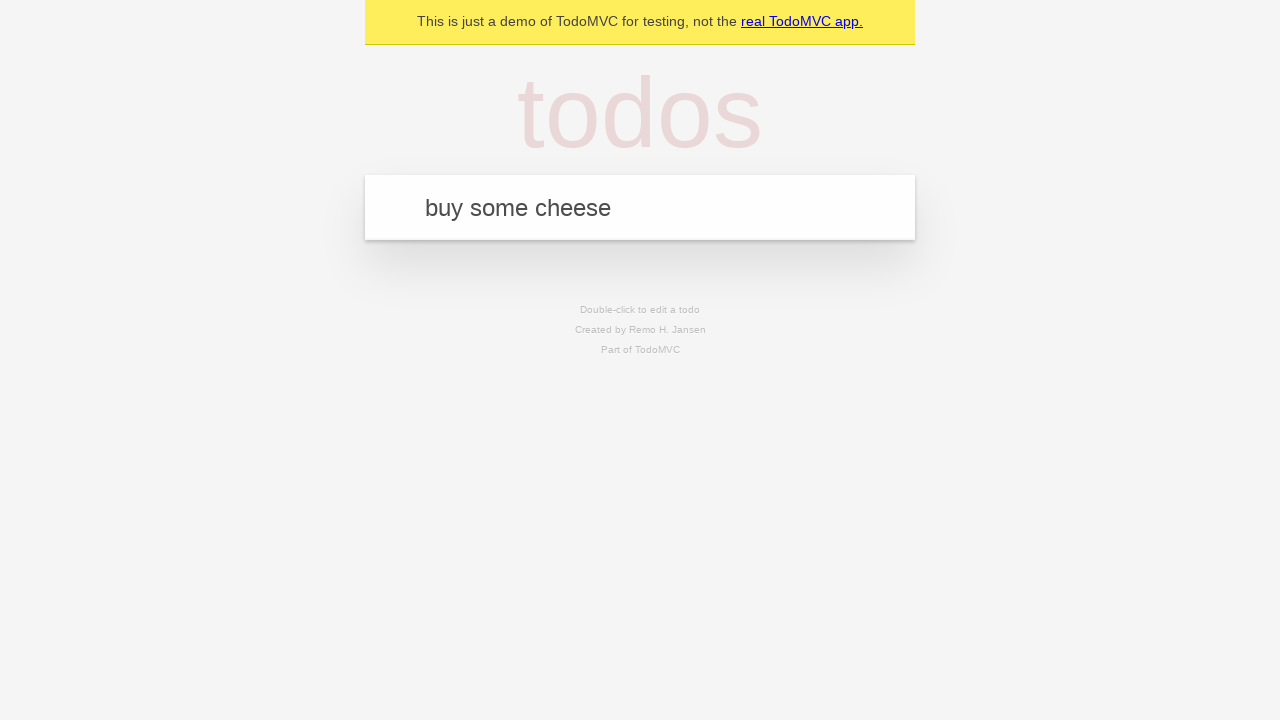

Pressed Enter to create first todo on internal:attr=[placeholder="What needs to be done?"i]
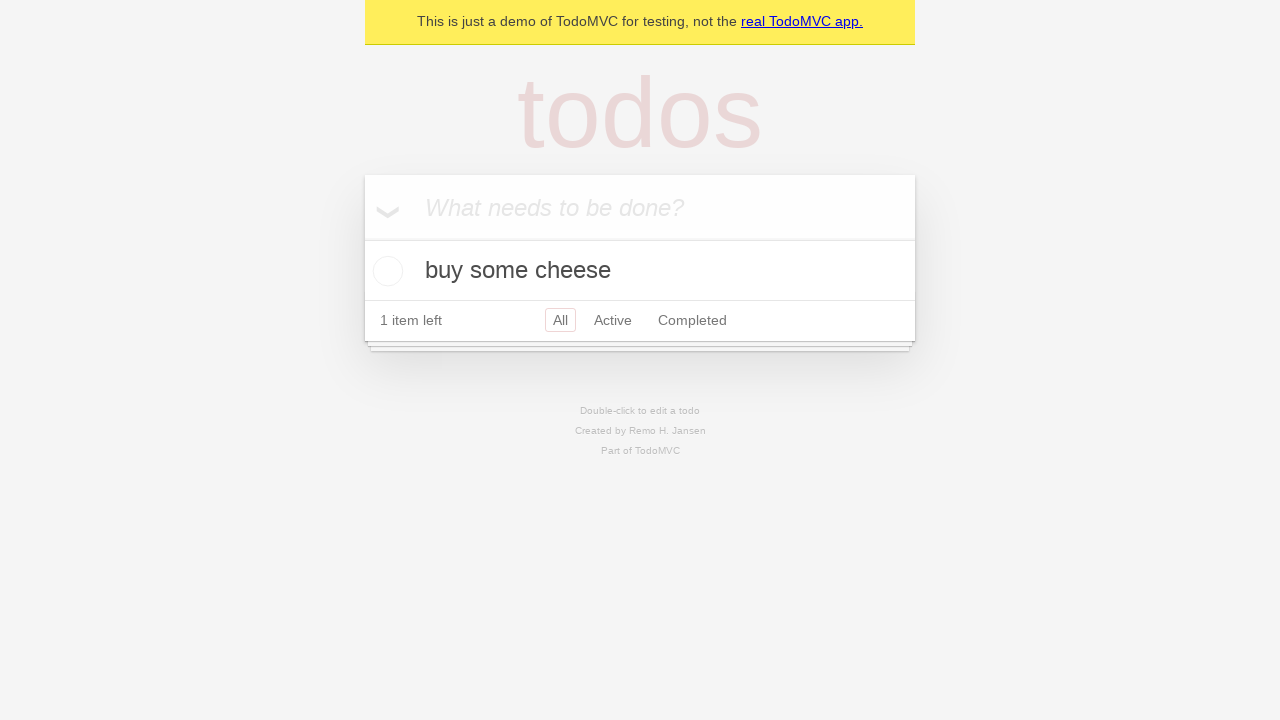

Filled new todo field with 'feed the cat' on internal:attr=[placeholder="What needs to be done?"i]
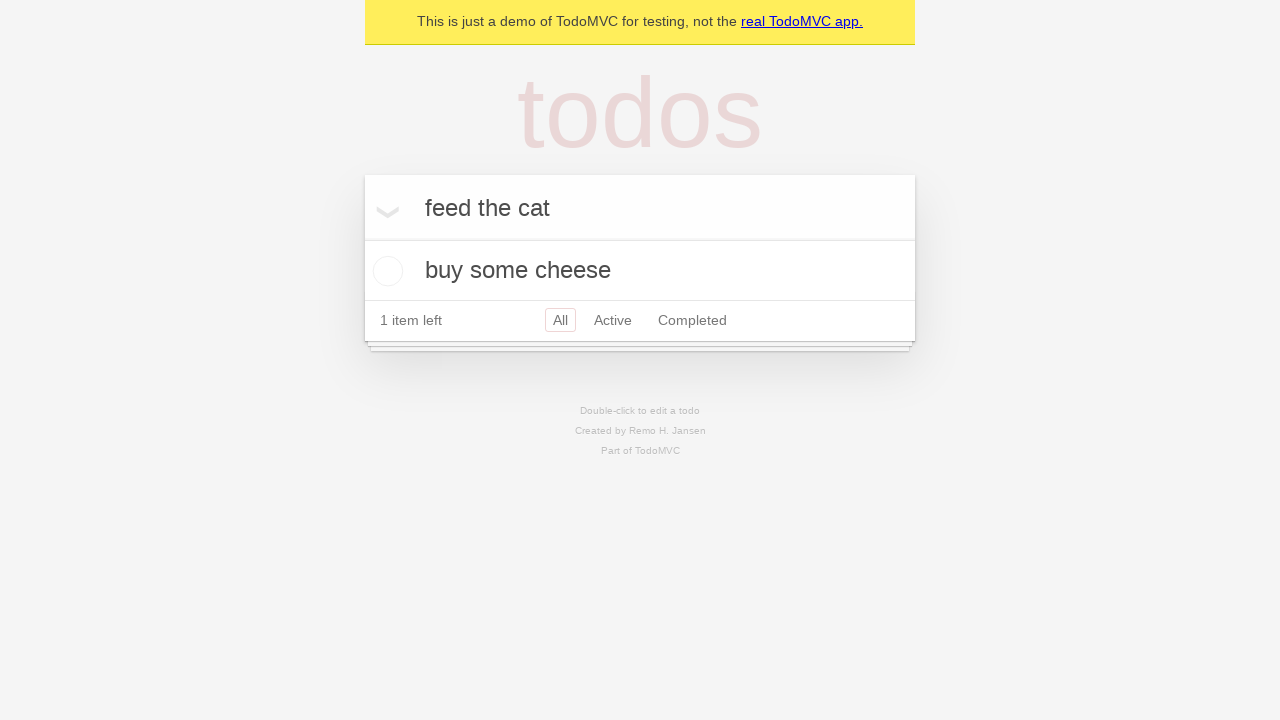

Pressed Enter to create second todo on internal:attr=[placeholder="What needs to be done?"i]
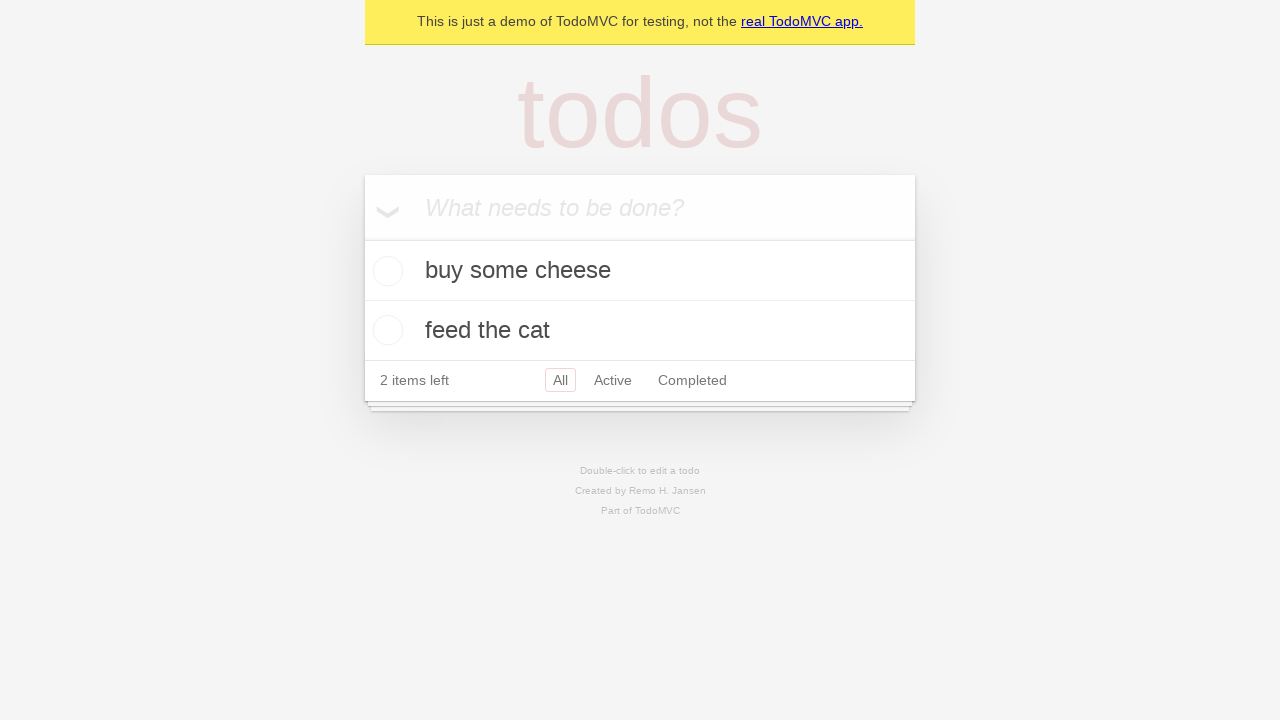

Filled new todo field with 'book a doctors appointment' on internal:attr=[placeholder="What needs to be done?"i]
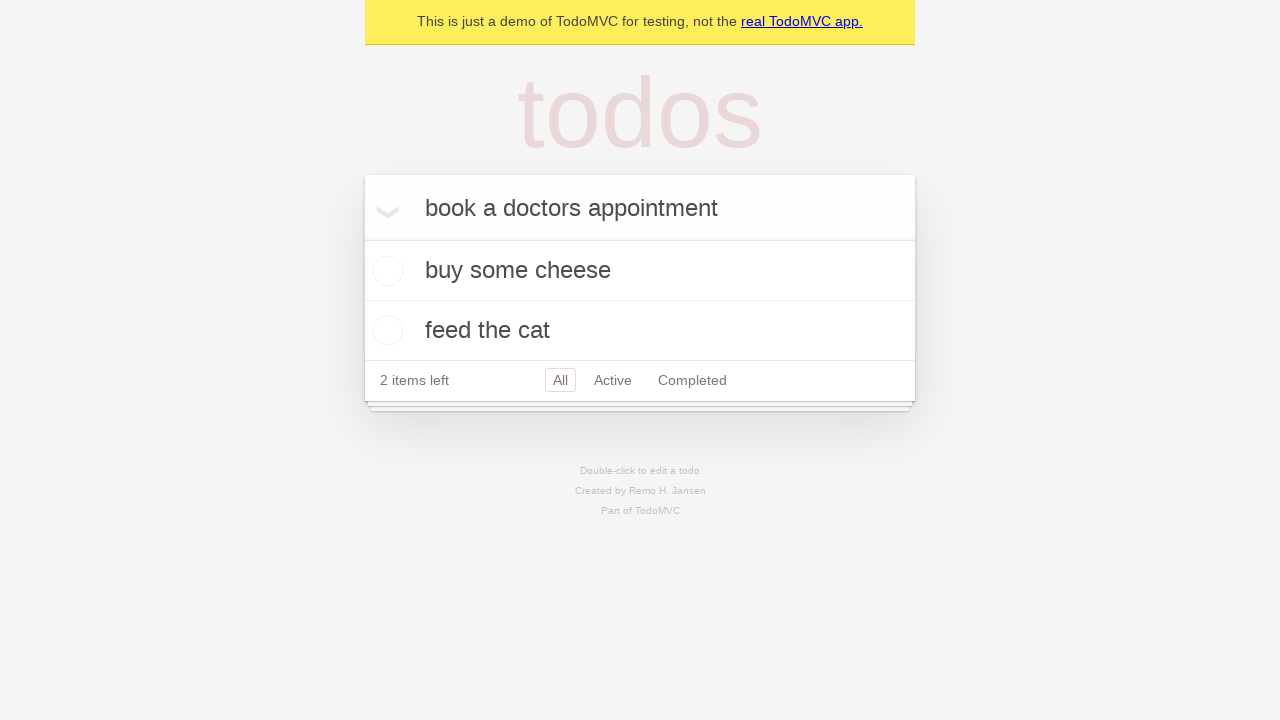

Pressed Enter to create third todo on internal:attr=[placeholder="What needs to be done?"i]
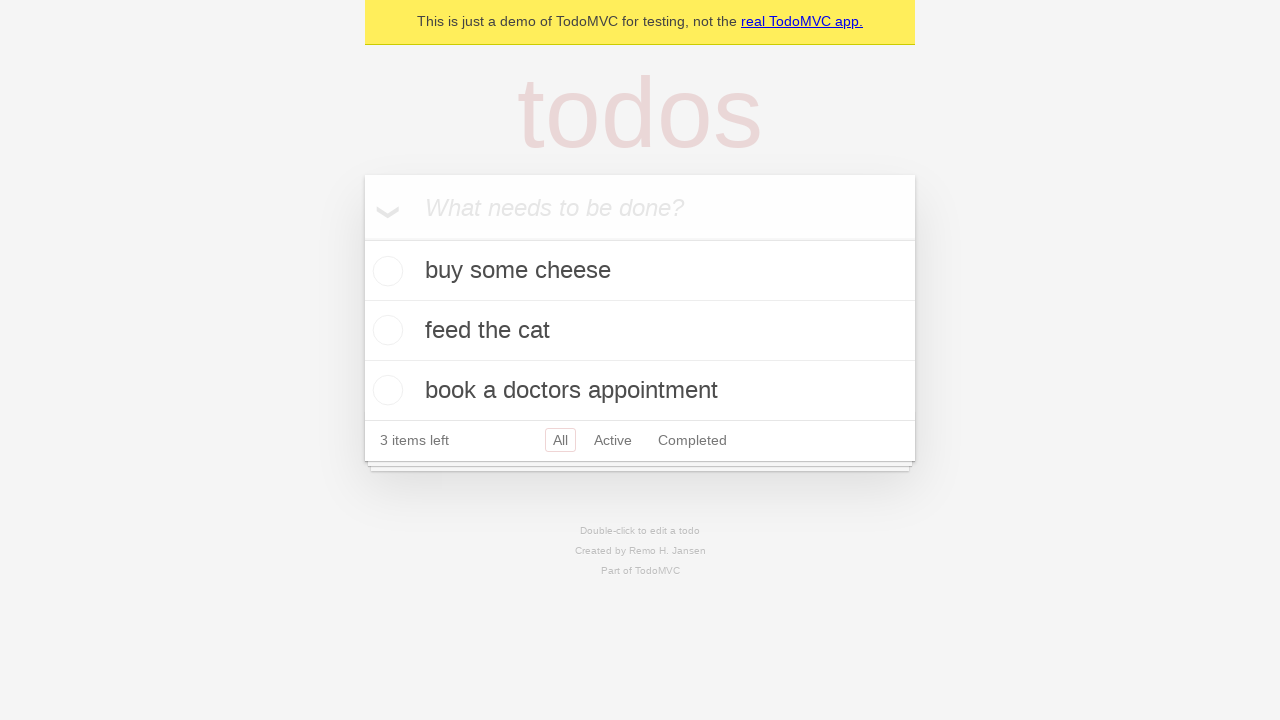

Waited for all 3 todos to be loaded
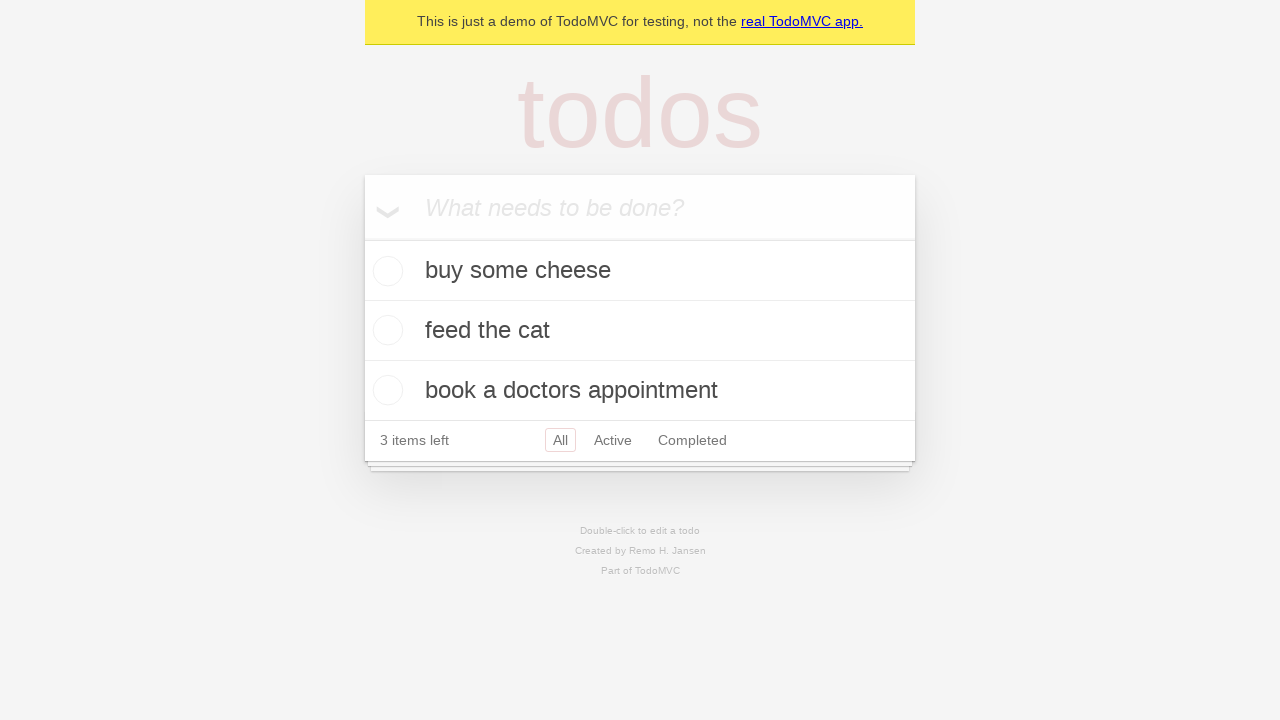

Clicked 'Mark all as complete' checkbox to complete all todos at (362, 238) on internal:label="Mark all as complete"i
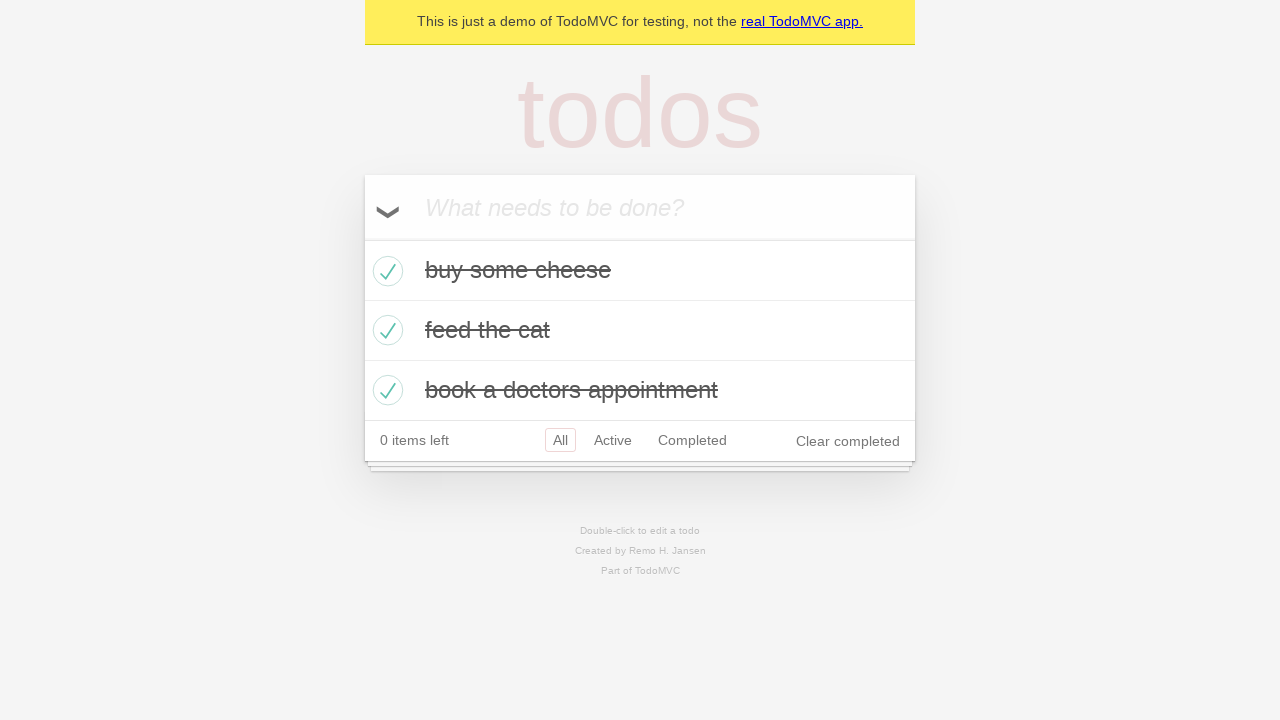

Unchecked the first todo item at (385, 271) on internal:testid=[data-testid="todo-item"s] >> nth=0 >> internal:role=checkbox
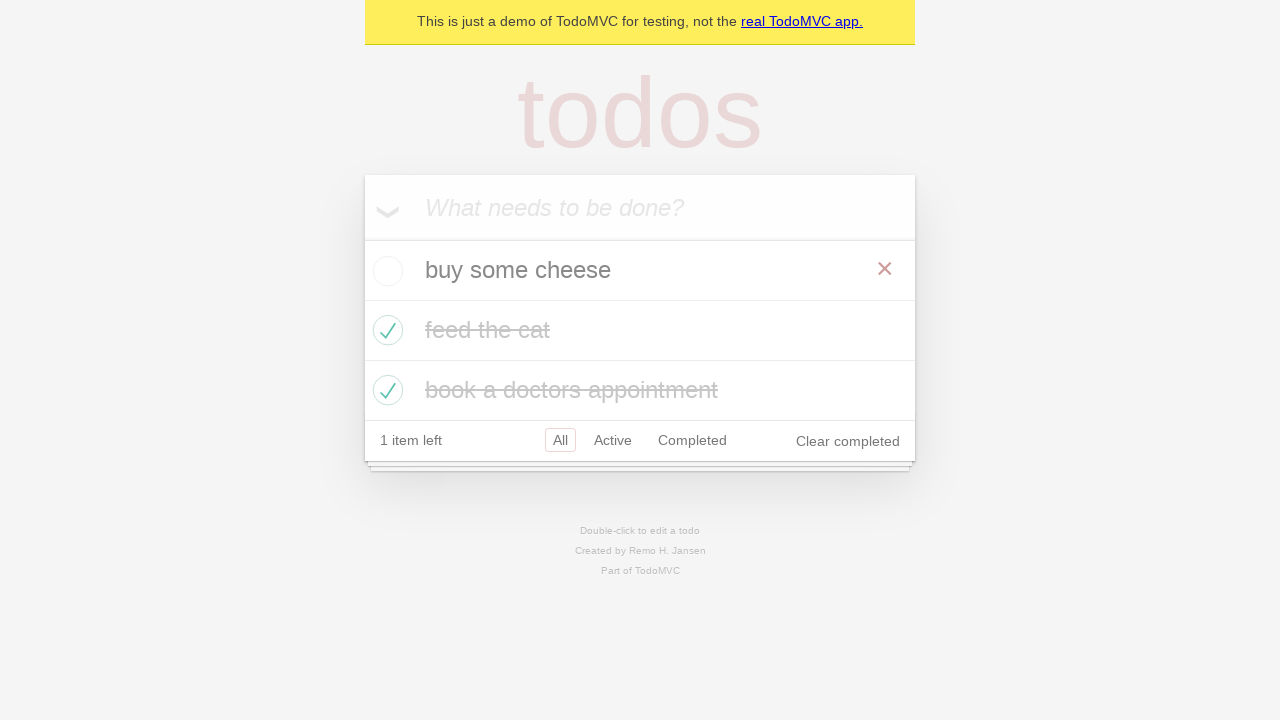

Re-checked the first todo item at (385, 271) on internal:testid=[data-testid="todo-item"s] >> nth=0 >> internal:role=checkbox
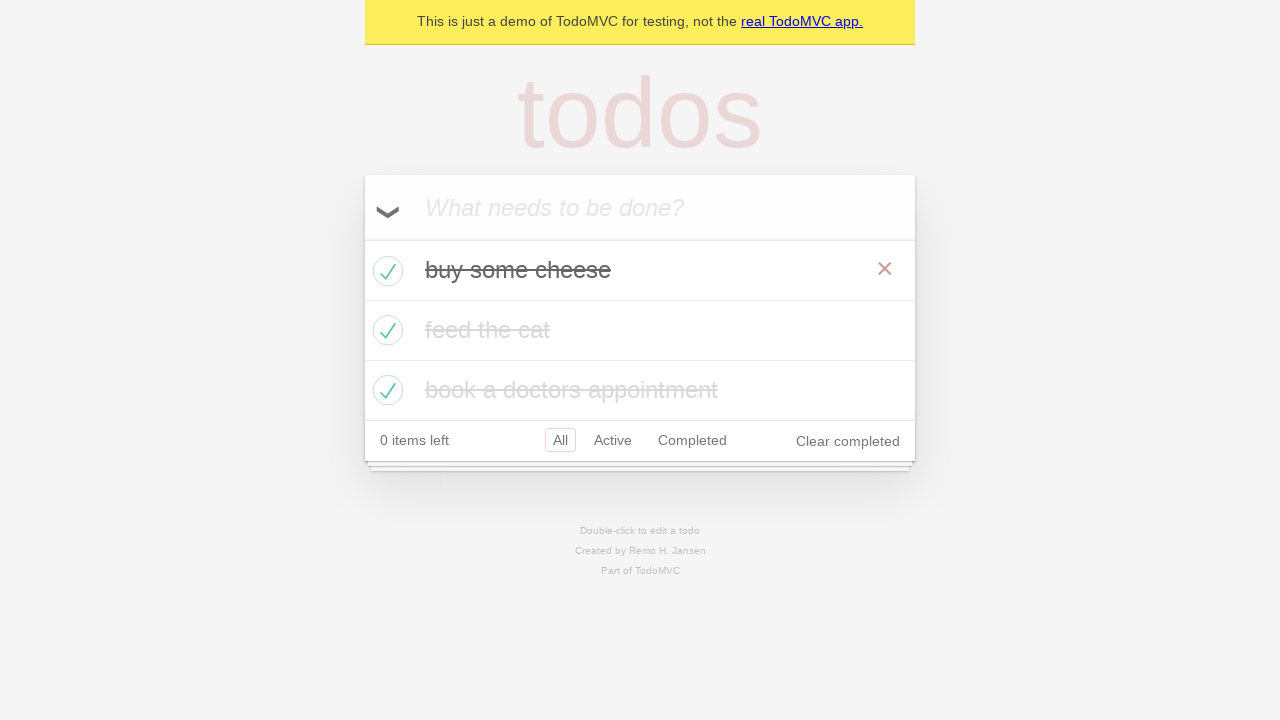

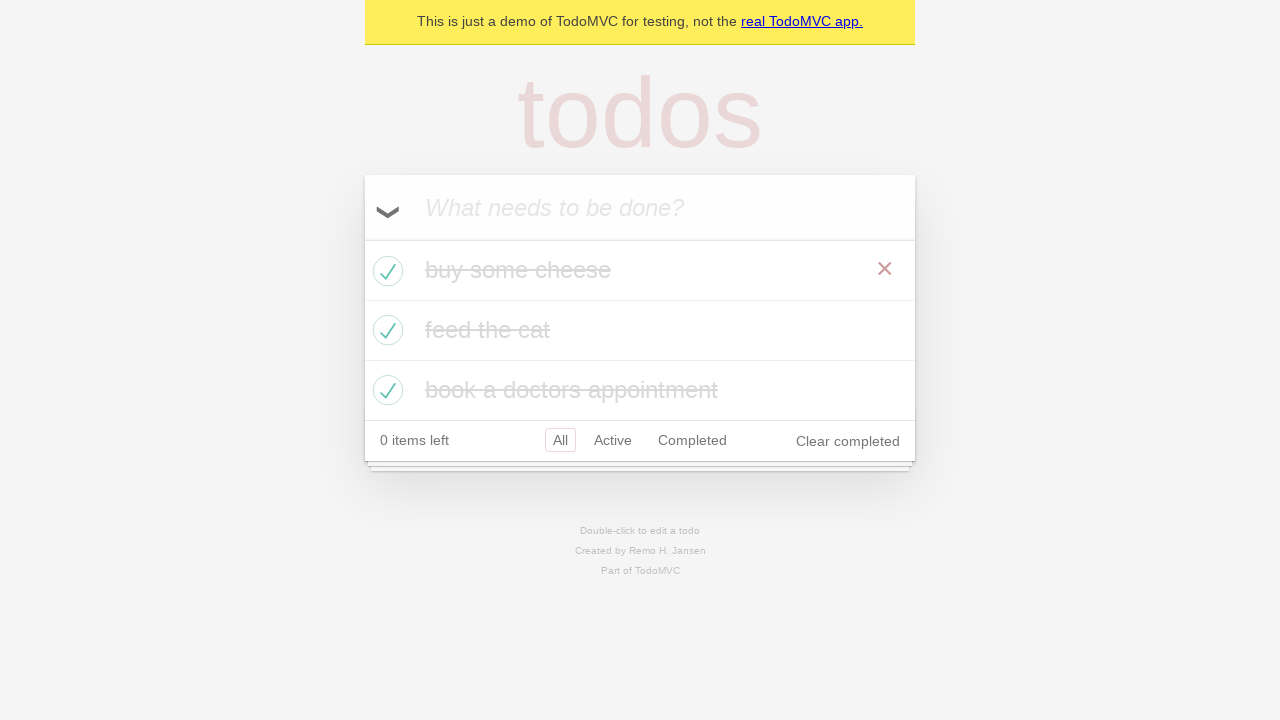